Tests checkbox interactions on a dropdown practice page by clicking various checkboxes and verifying their selection states

Starting URL: https://rahulshettyacademy.com/dropdownsPractise/

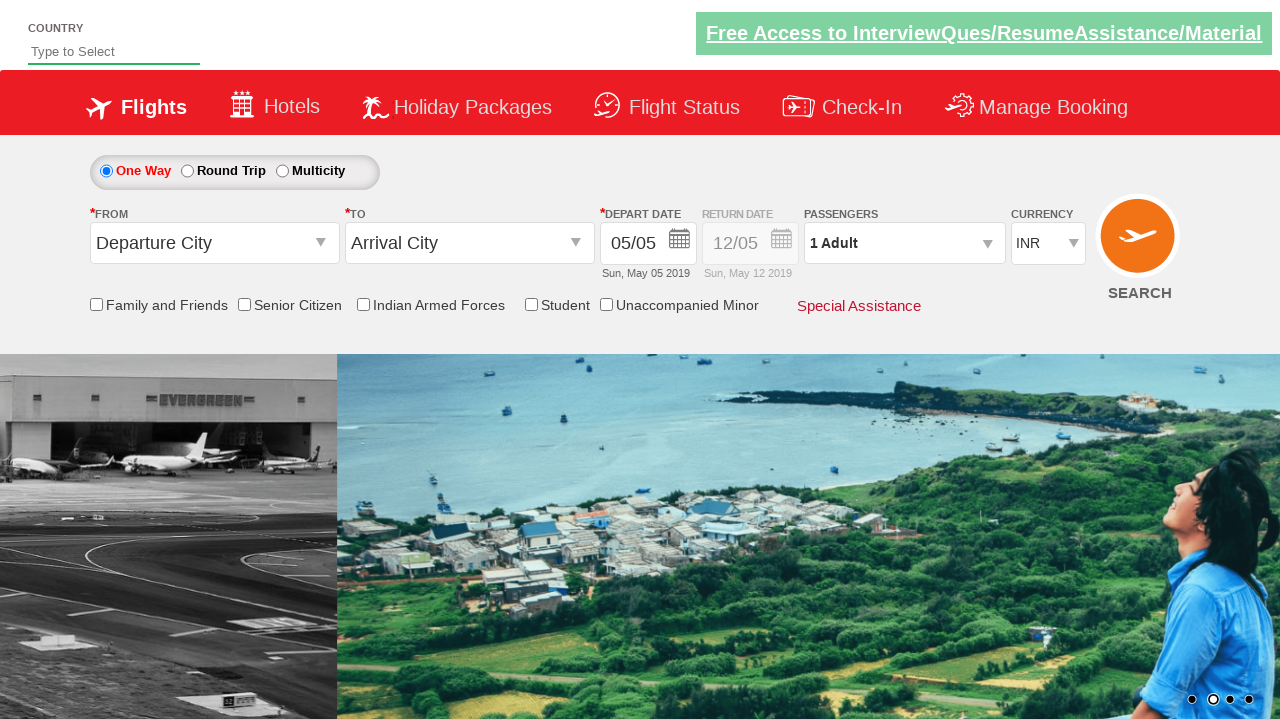

Clicked family and friends checkbox at (96, 304) on #ctl00_mainContent_chk_friendsandfamily
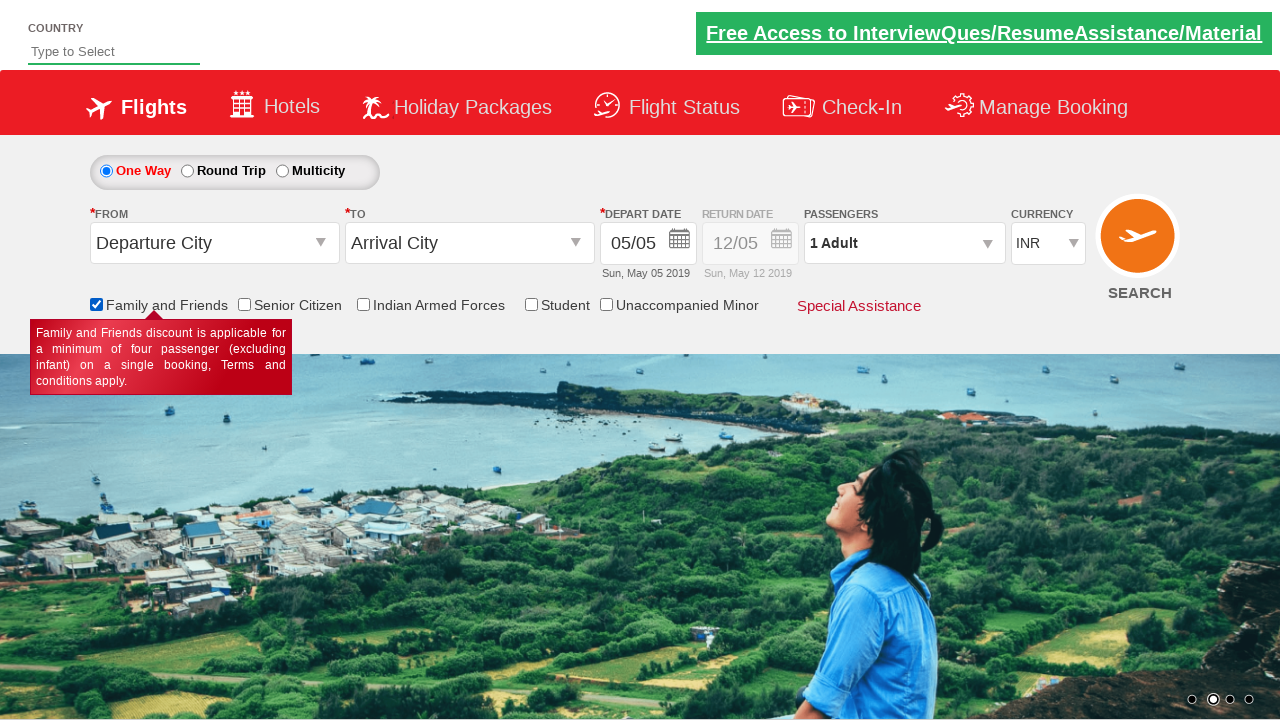

Checked if family and friends checkbox is enabled
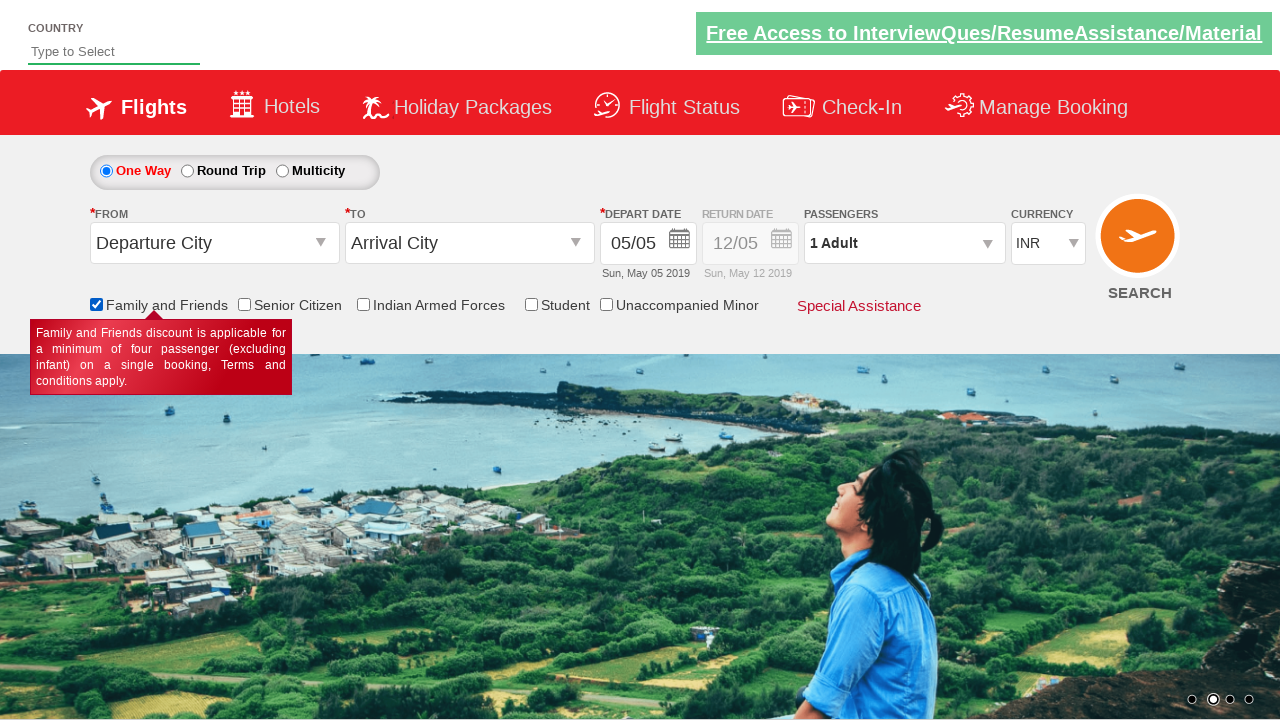

Checked if family and friends checkbox is visible
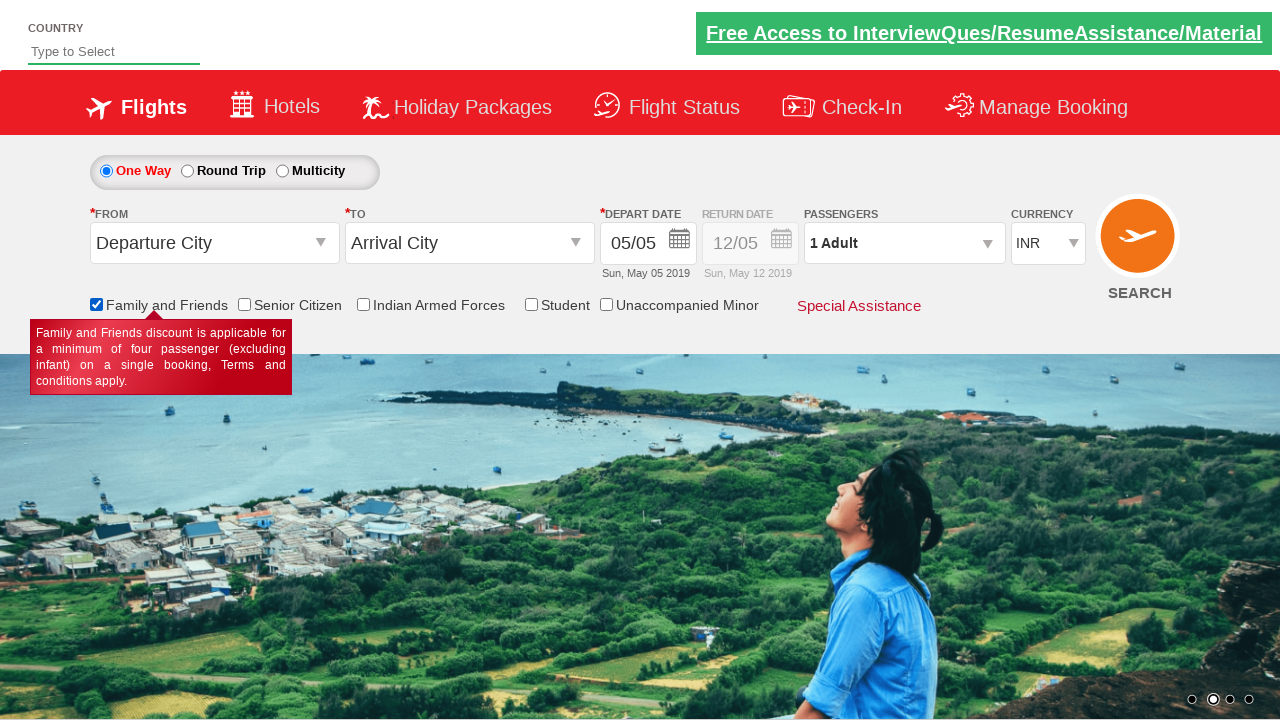

Verified family and friends checkbox is selected
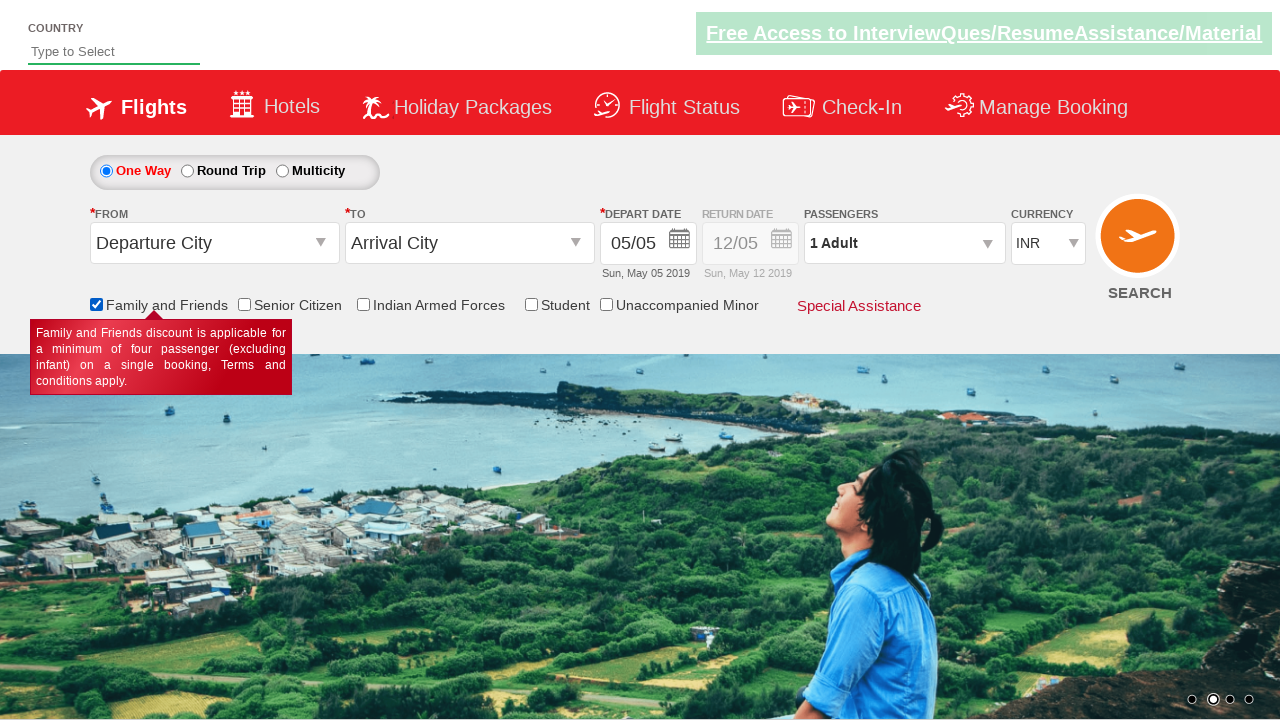

Clicked student discount checkbox at (531, 304) on #ctl00_mainContent_chk_StudentDiscount
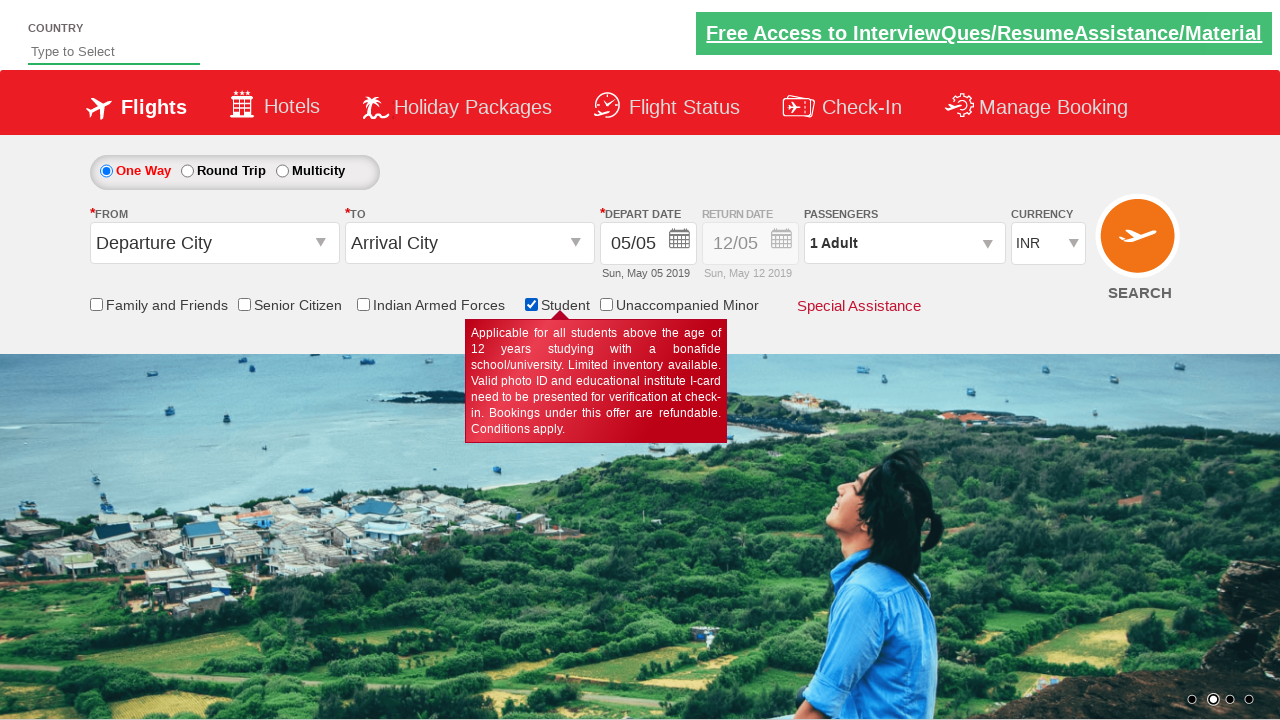

Verified senior citizen checkbox state before clicking
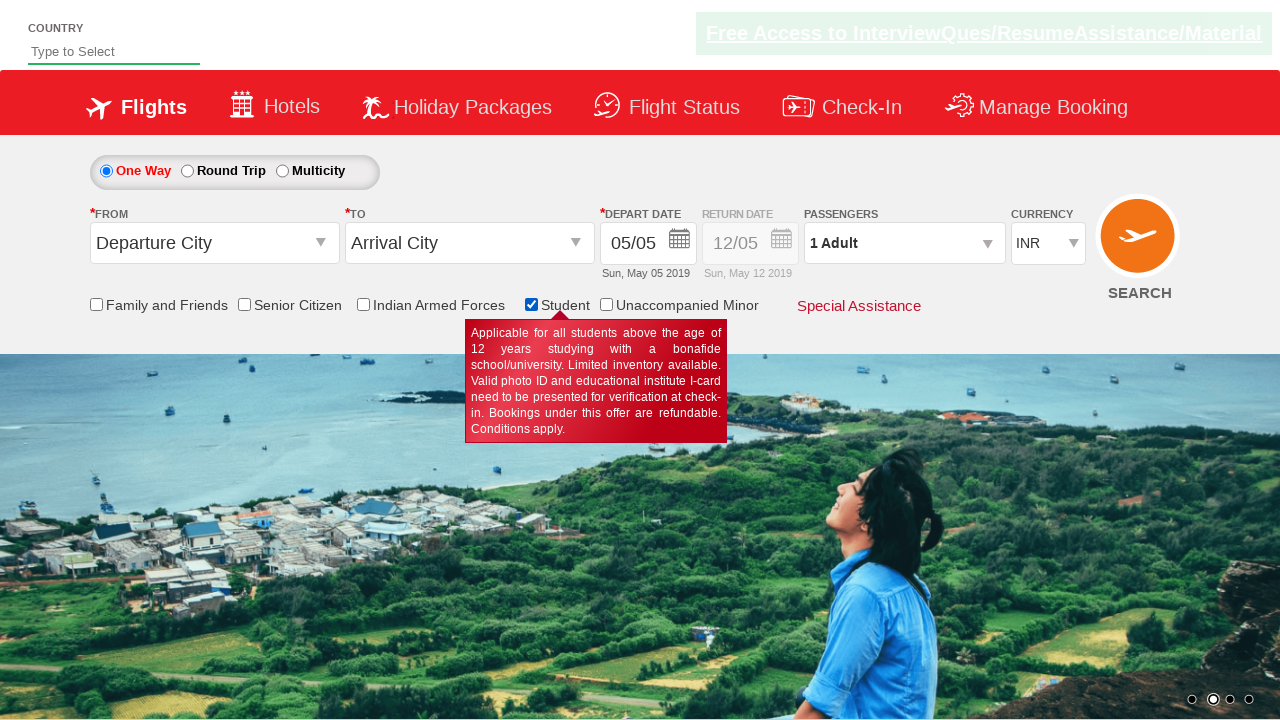

Clicked senior citizen discount checkbox at (244, 304) on input[id*='SeniorCitizenDiscount']
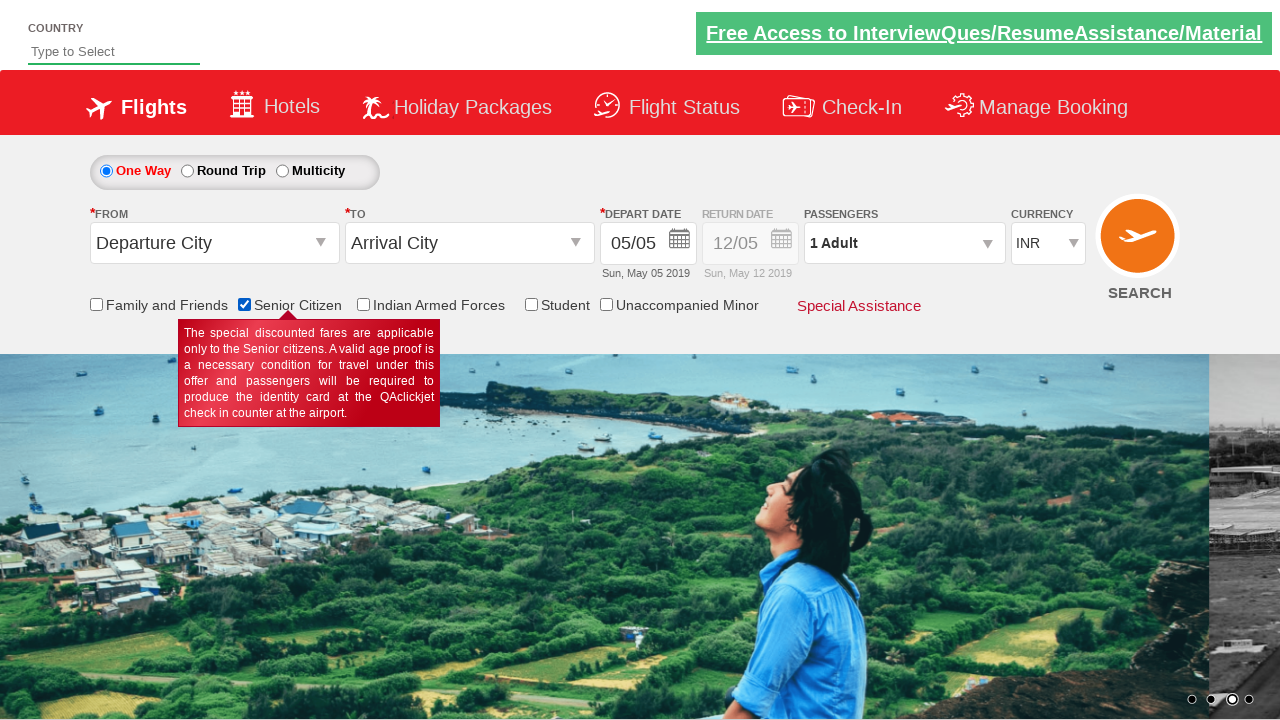

Verified senior citizen checkbox is selected after clicking
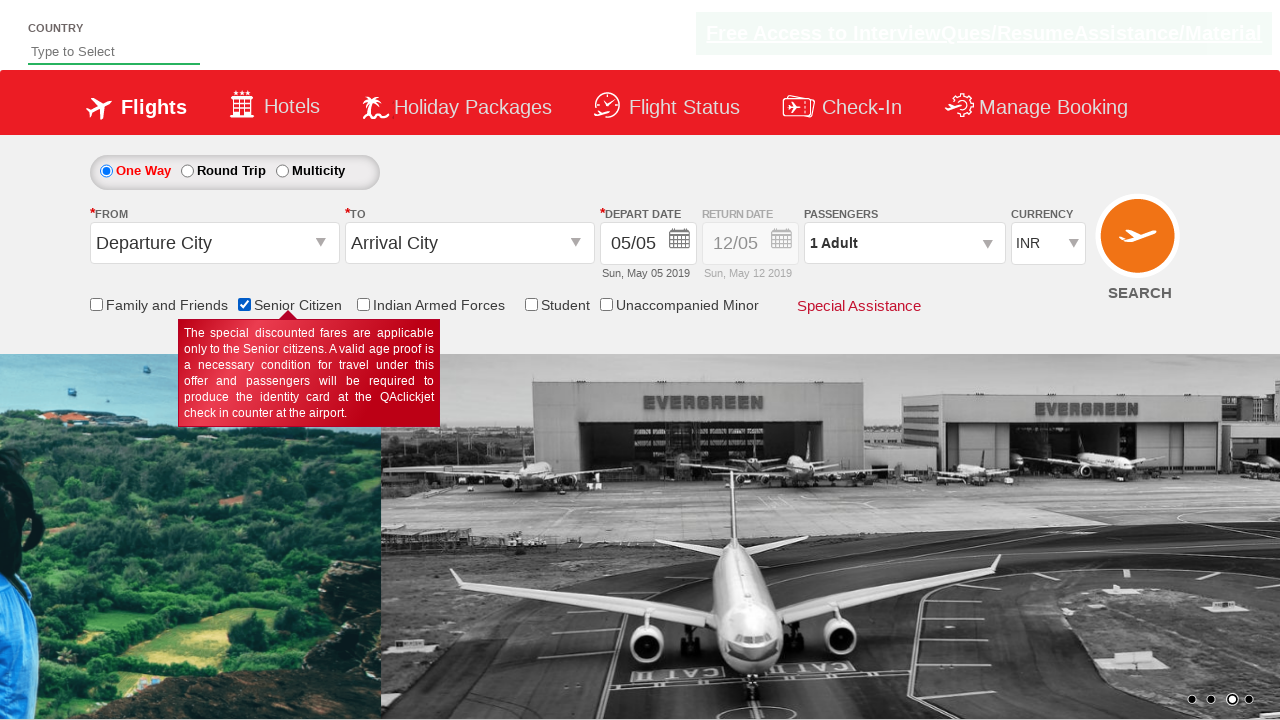

Counted total checkboxes on page: 6
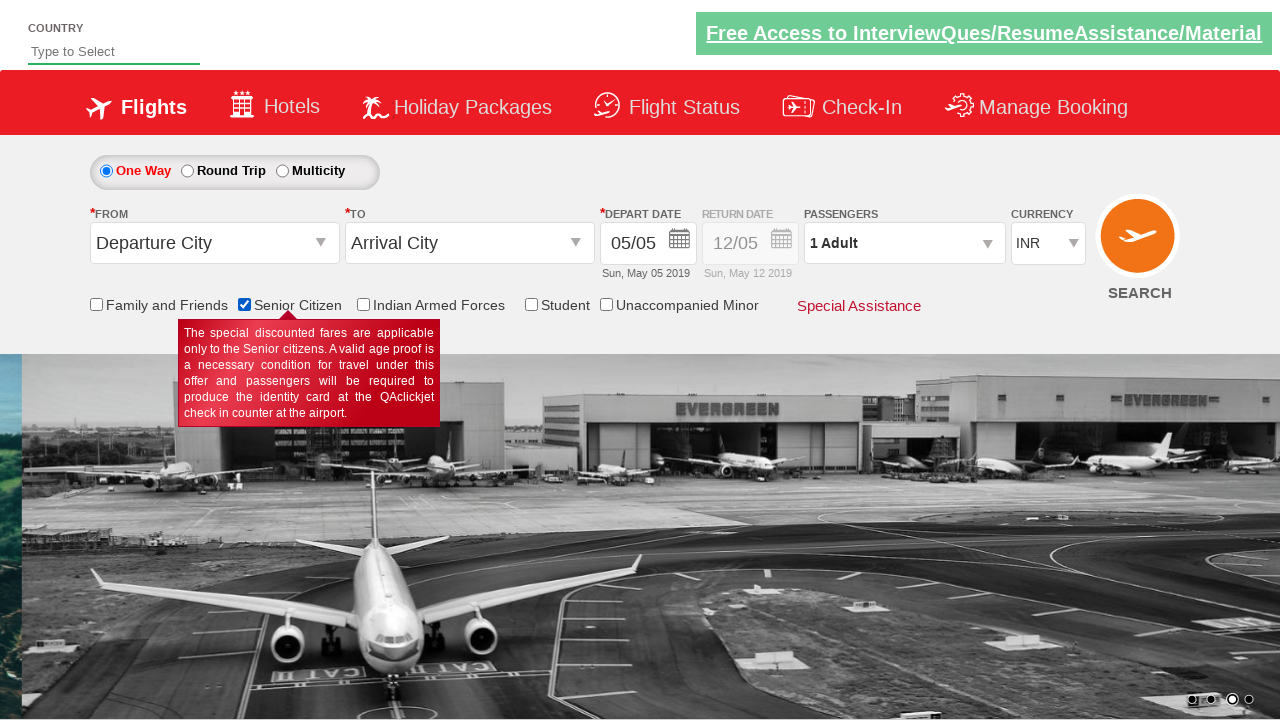

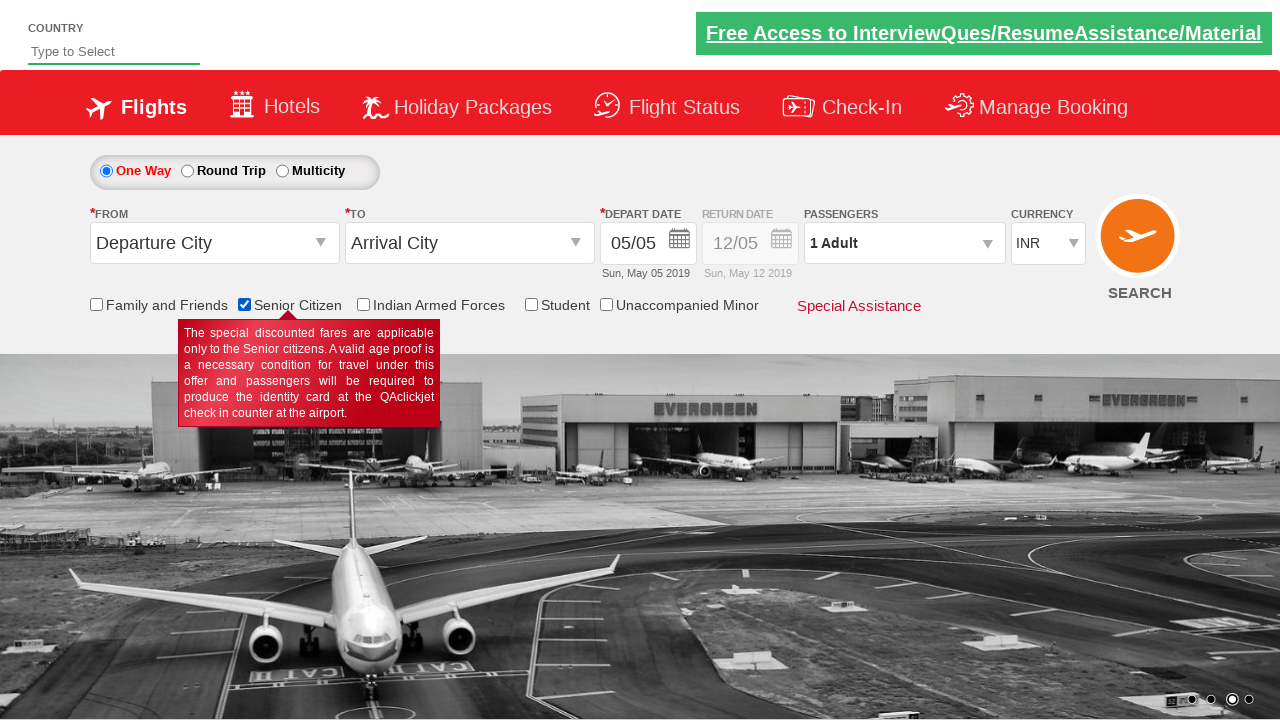